Tests calendar date selection by navigating through year and month pickers to select a specific date

Starting URL: https://rahulshettyacademy.com/seleniumPractise/#/offers

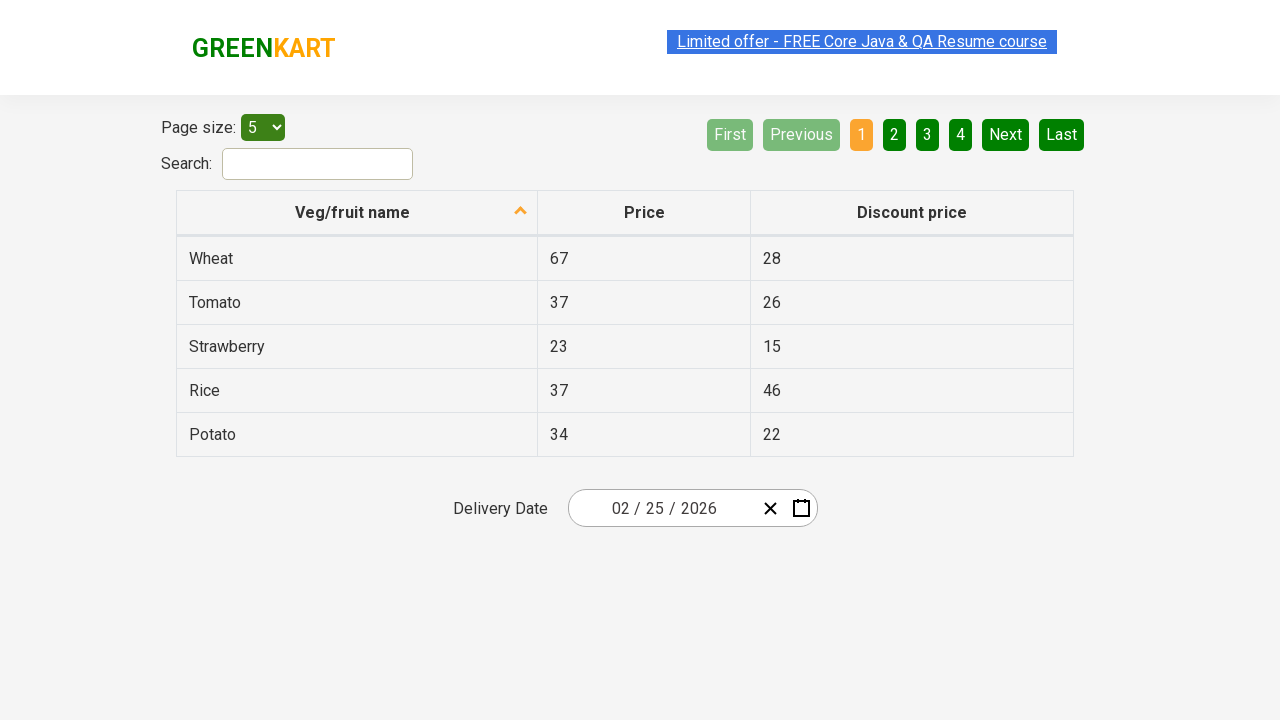

Clicked calendar picker button to open date selector at (801, 508) on .react-date-picker__calendar-button__icon
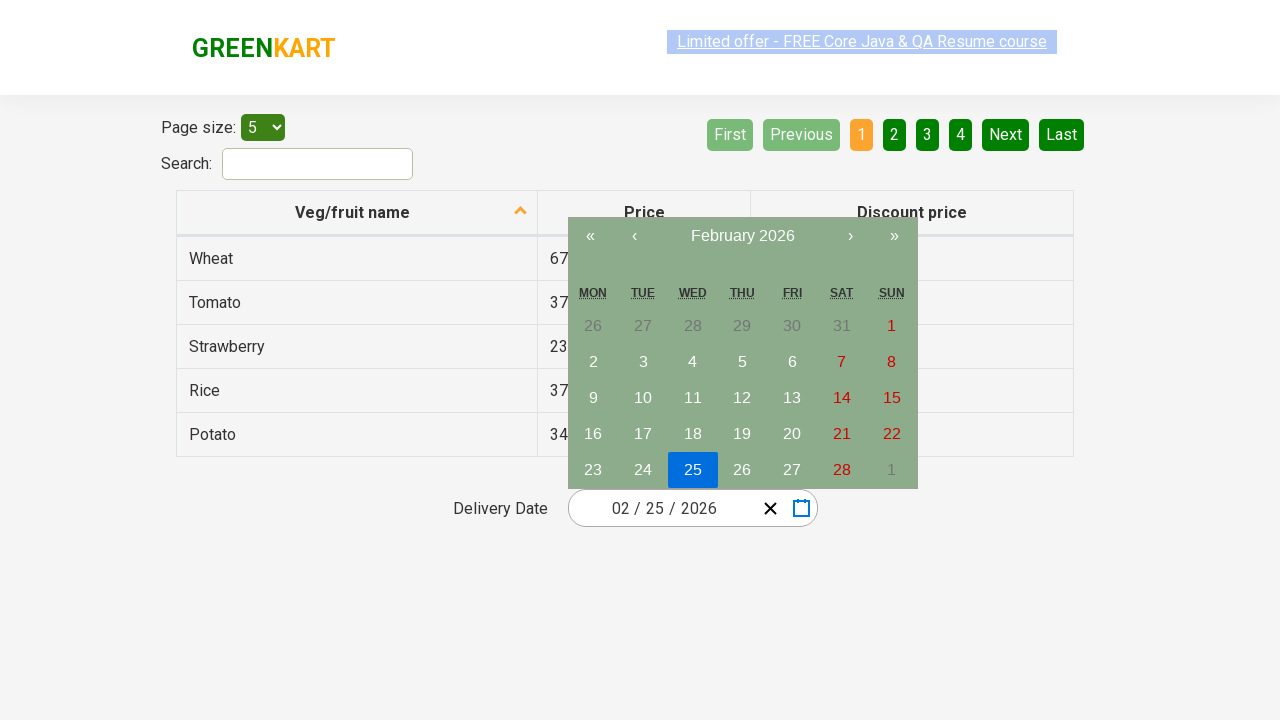

Clicked calendar navigation label (first click to navigate to month view) at (742, 236) on .react-calendar__navigation__label
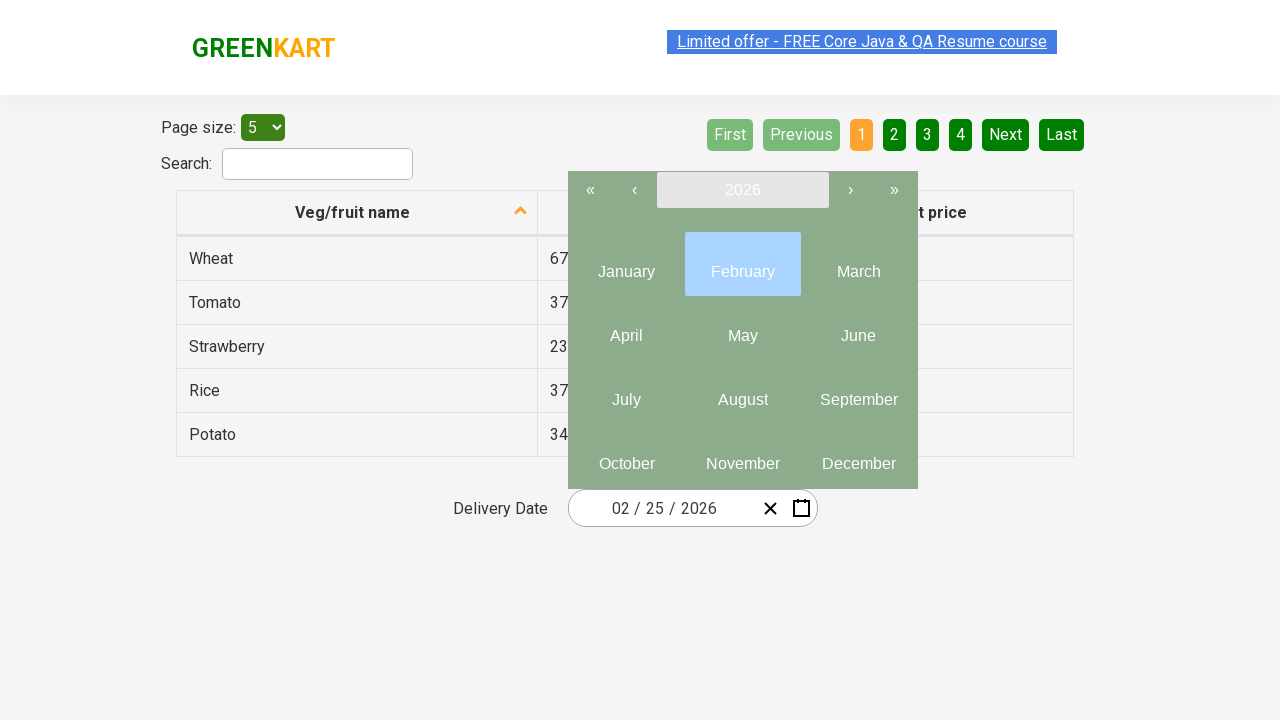

Clicked calendar navigation label (second click to navigate to year view) at (742, 190) on .react-calendar__navigation__label
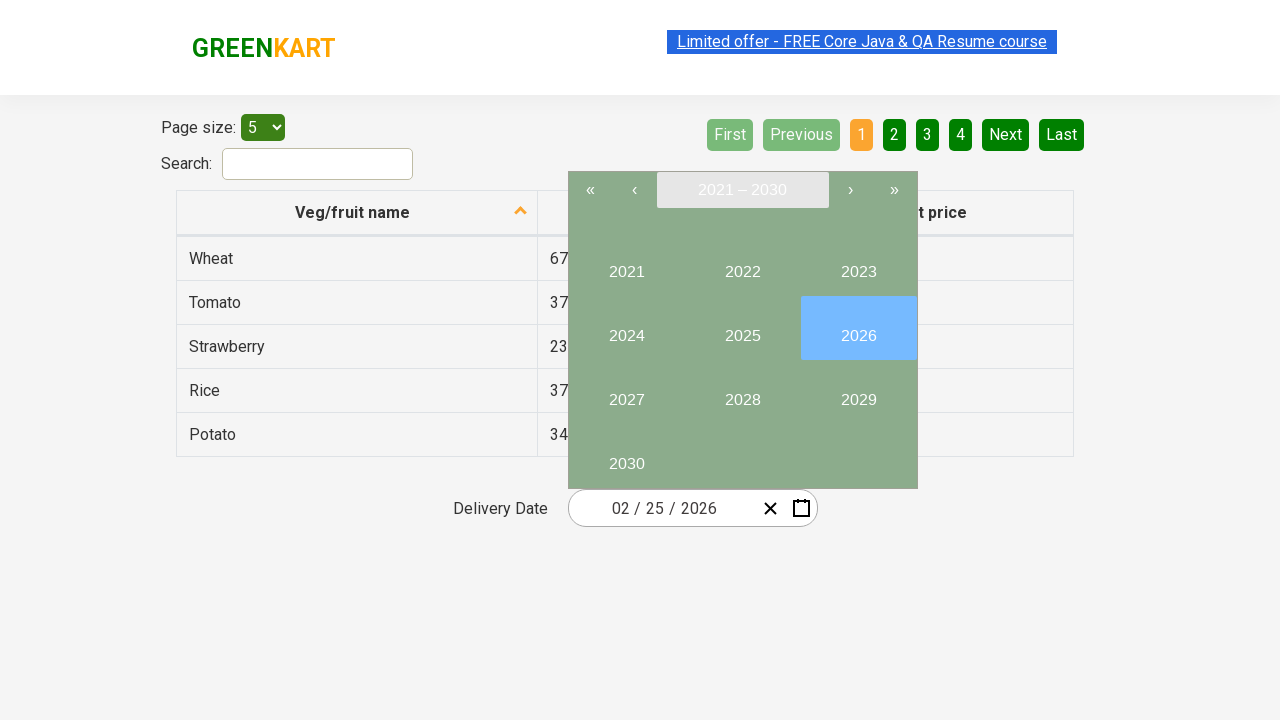

Selected year 2029 from year picker at (858, 392) on button:has-text('2029')
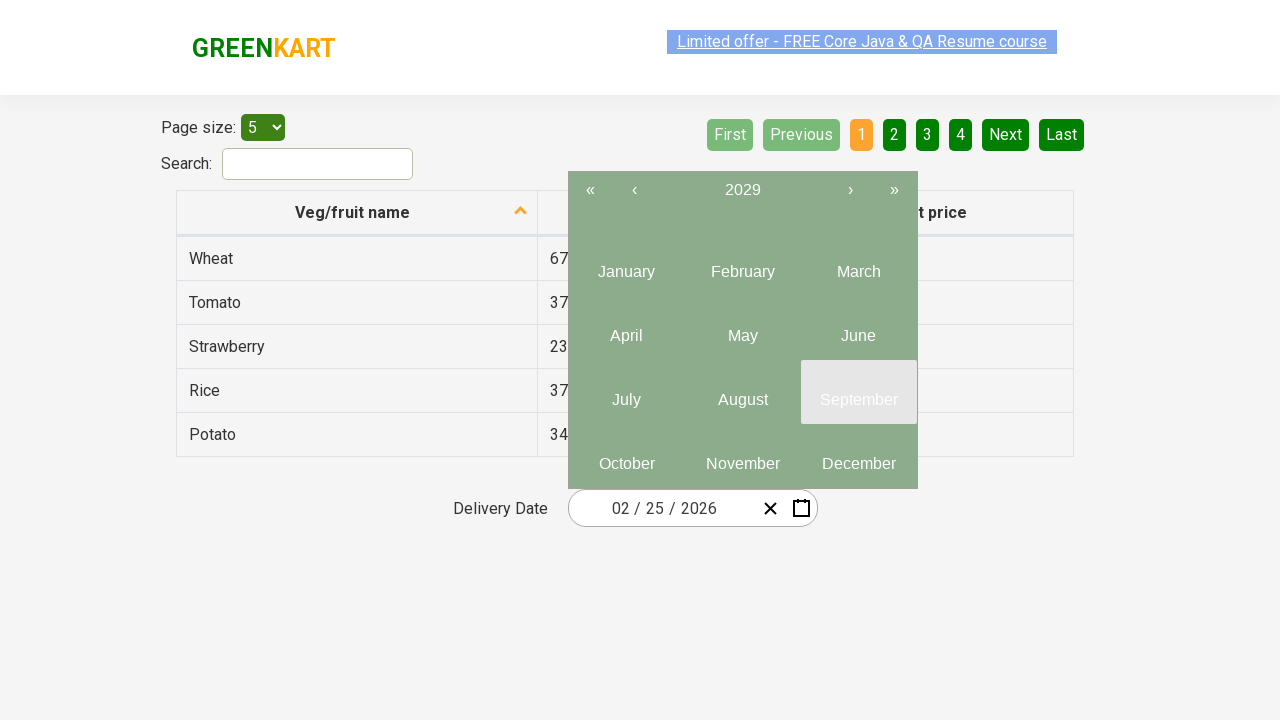

Selected month 5 (May) from month picker at (742, 328) on .react-calendar__year-view__months__month >> nth=4
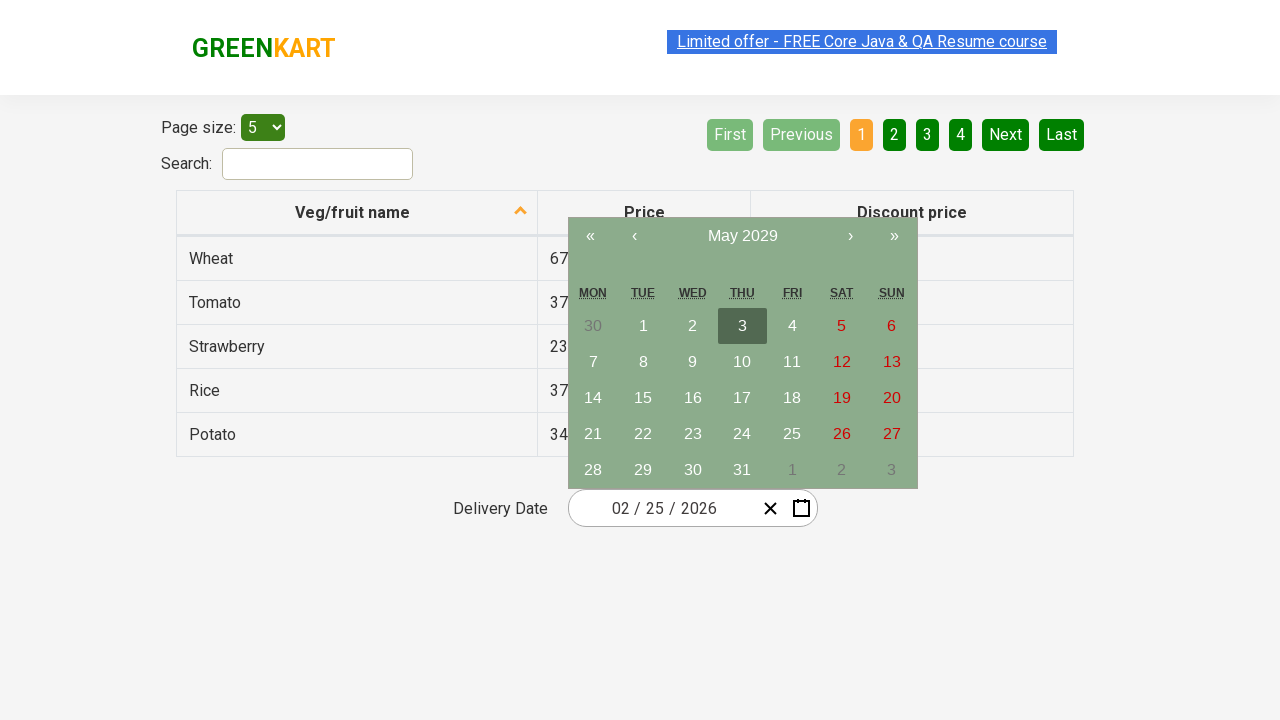

Selected date 15 from calendar at (643, 398) on abbr:has-text('15')
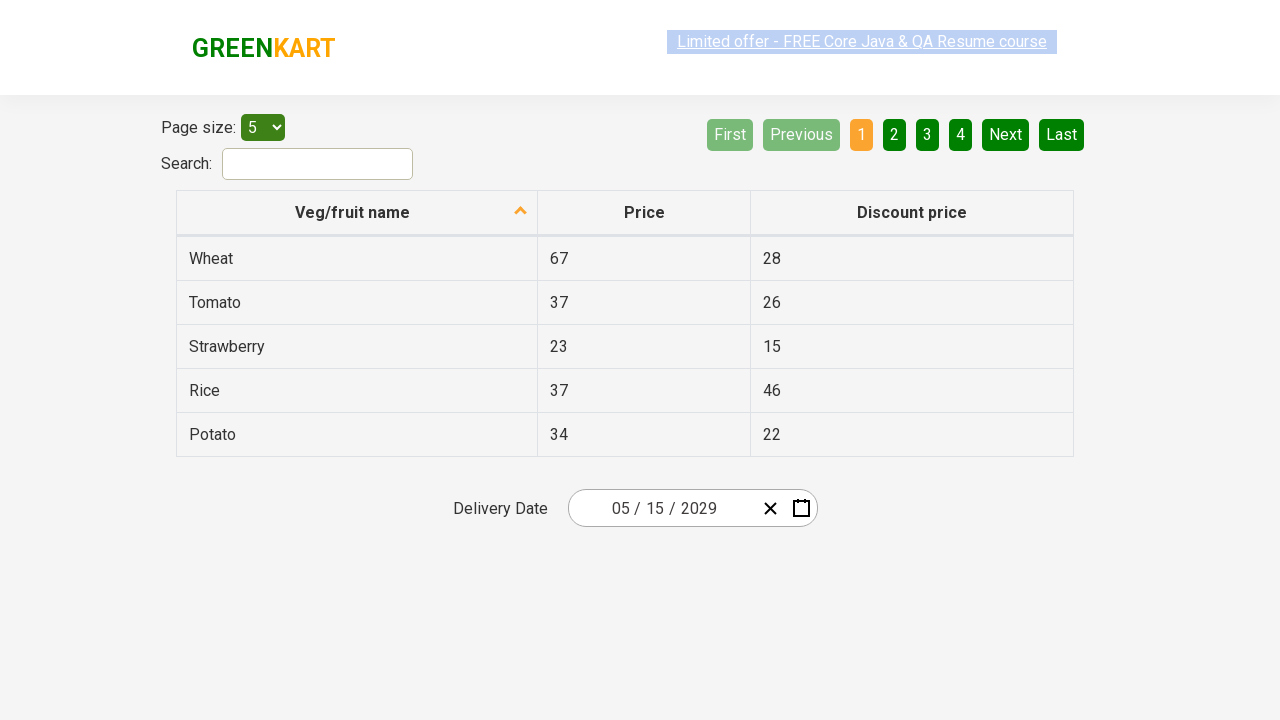

Retrieved all date input fields for verification
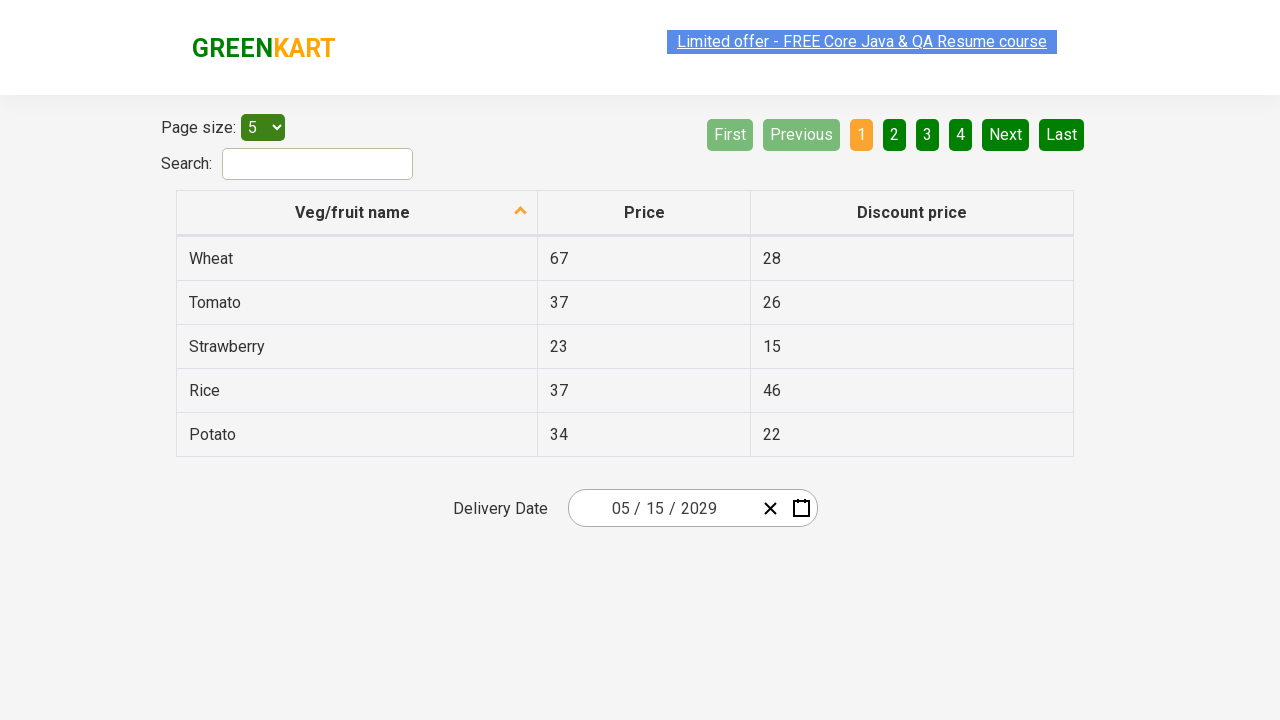

Verified input field 0 has expected value 5
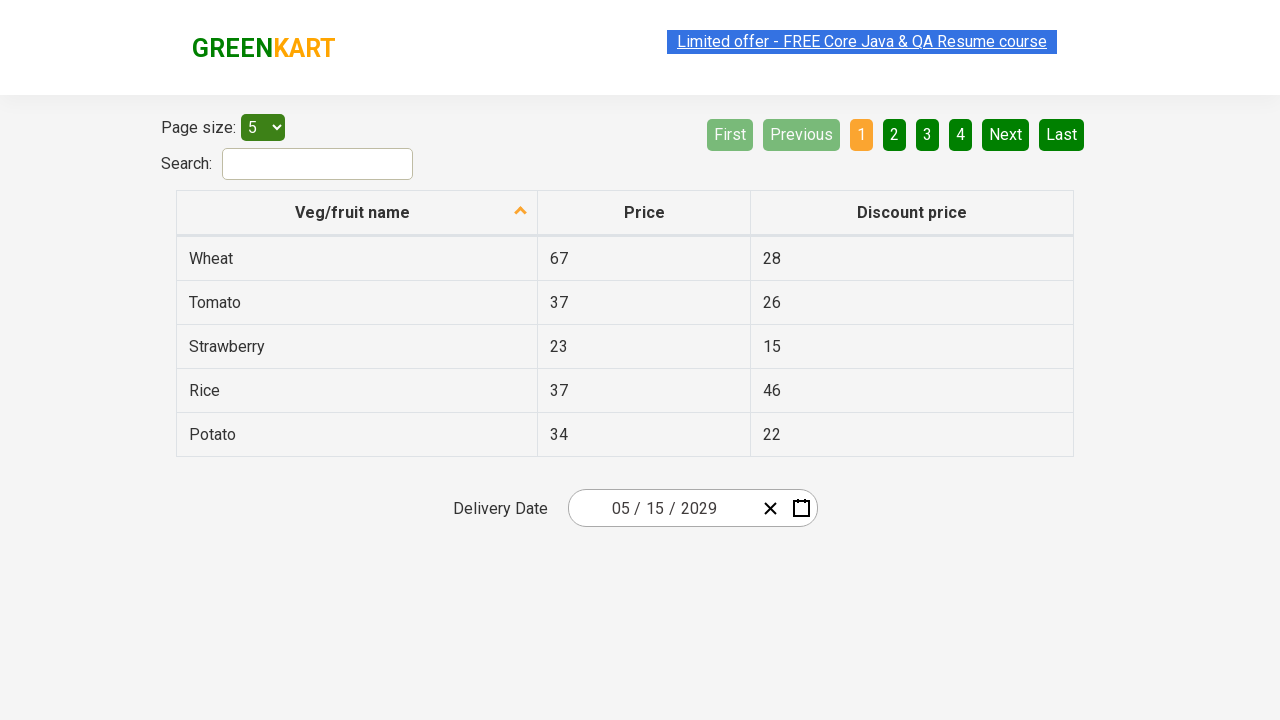

Verified input field 1 has expected value 15
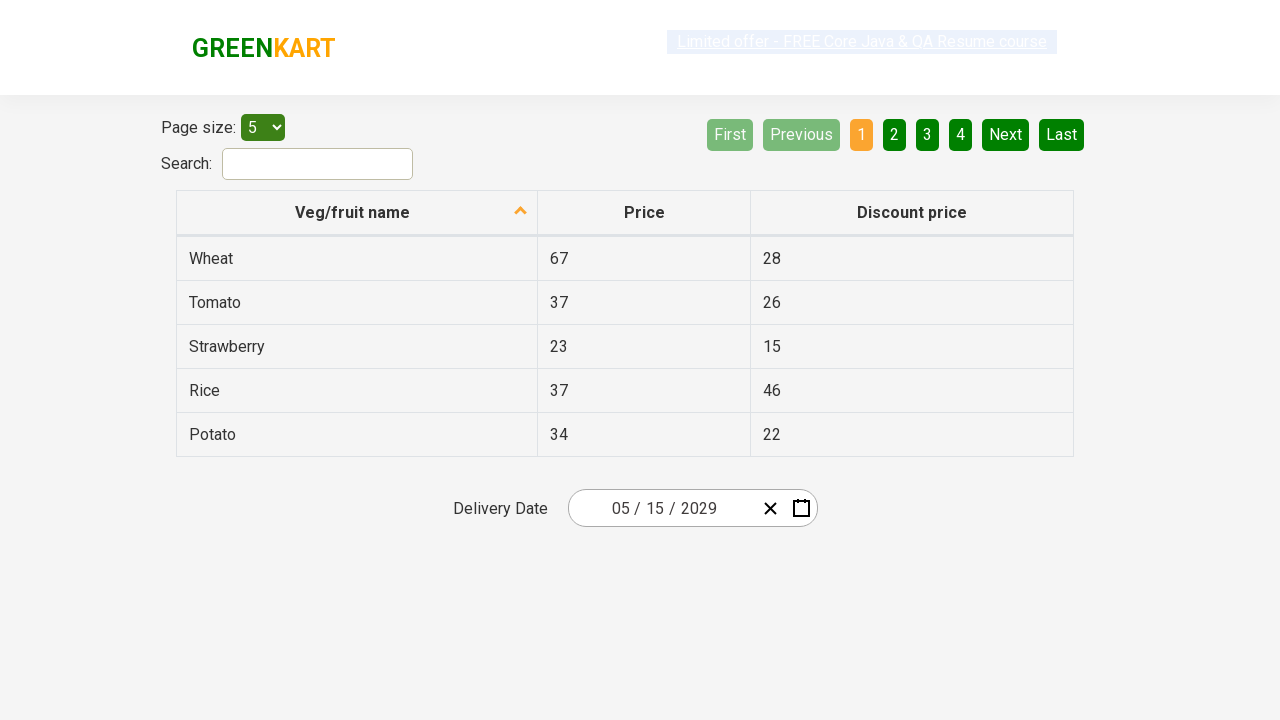

Verified input field 2 has expected value 2029
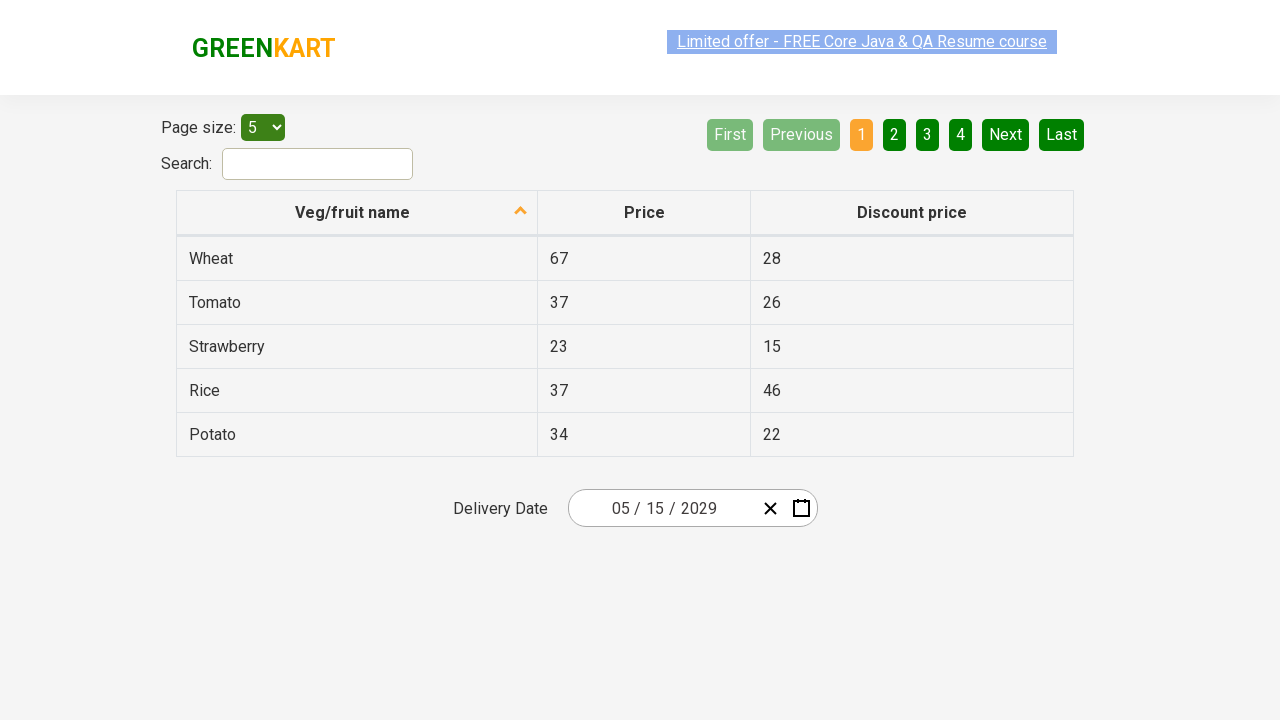

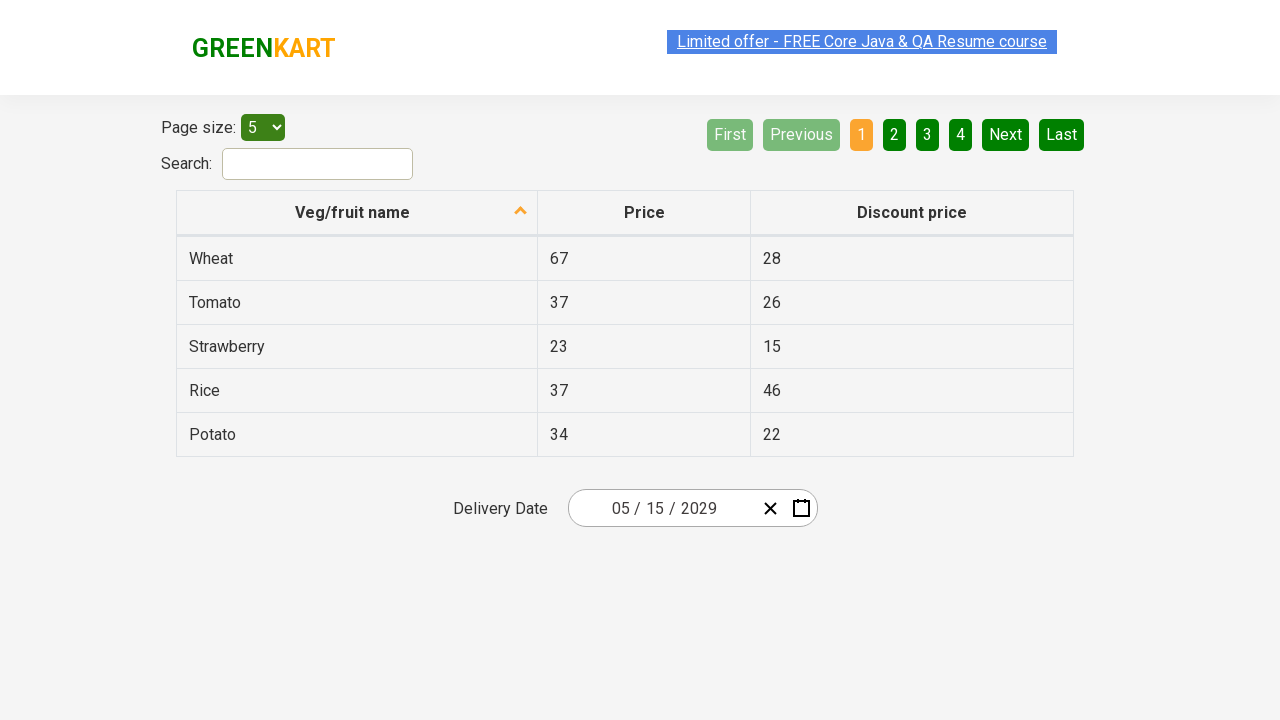